Tests file download functionality by scrolling to a download link and clicking it to initiate a download

Starting URL: https://www.browserstack.com/test-on-the-right-mobile-devices

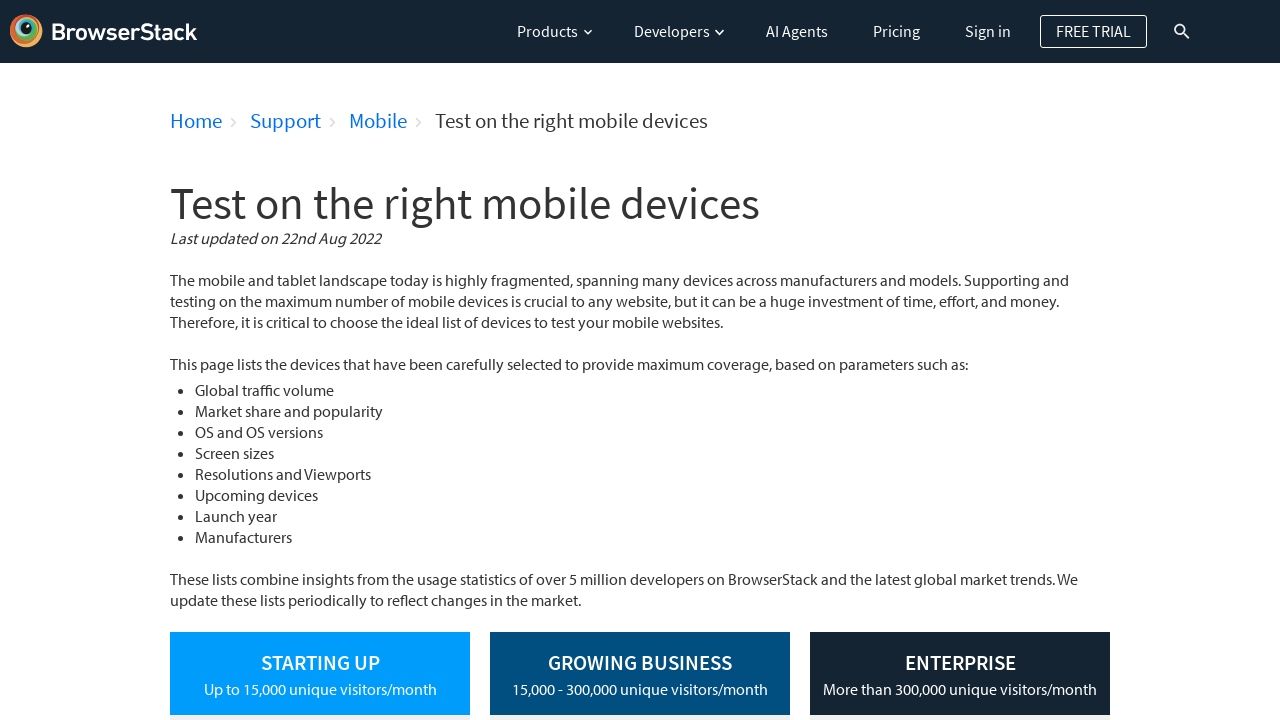

Scrolled to first h6 element to bring download section into view
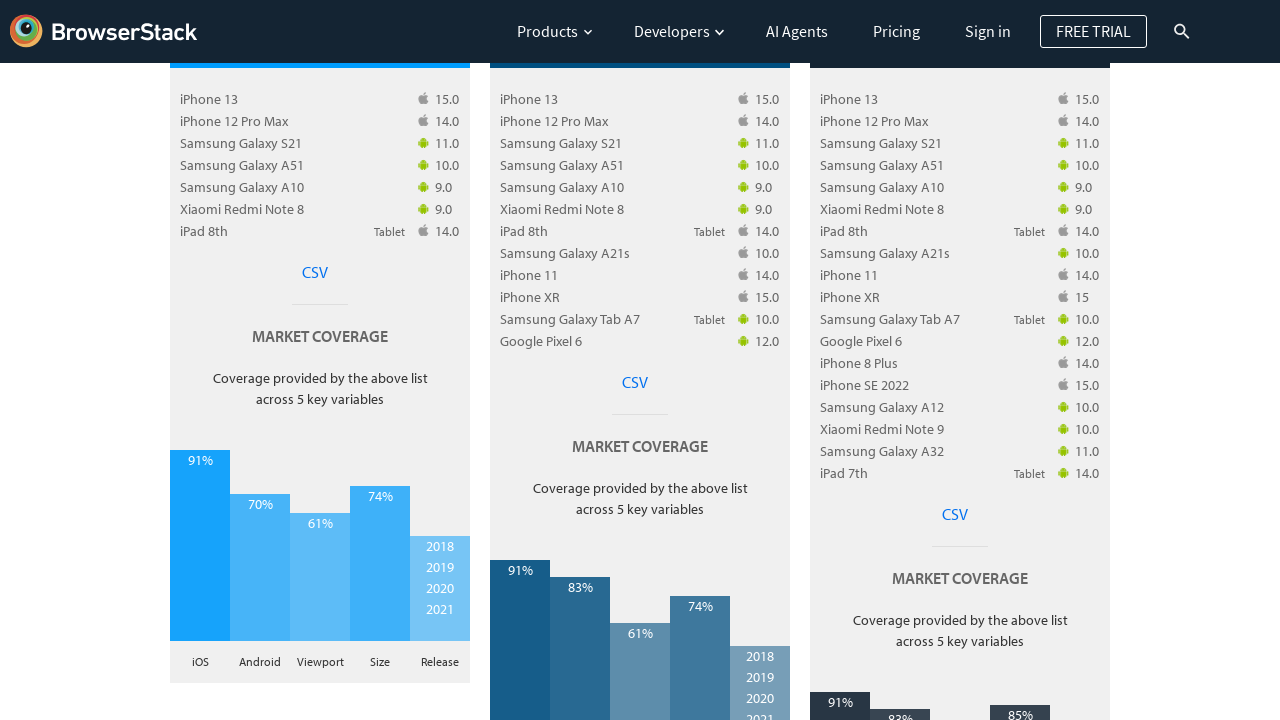

Download section became visible
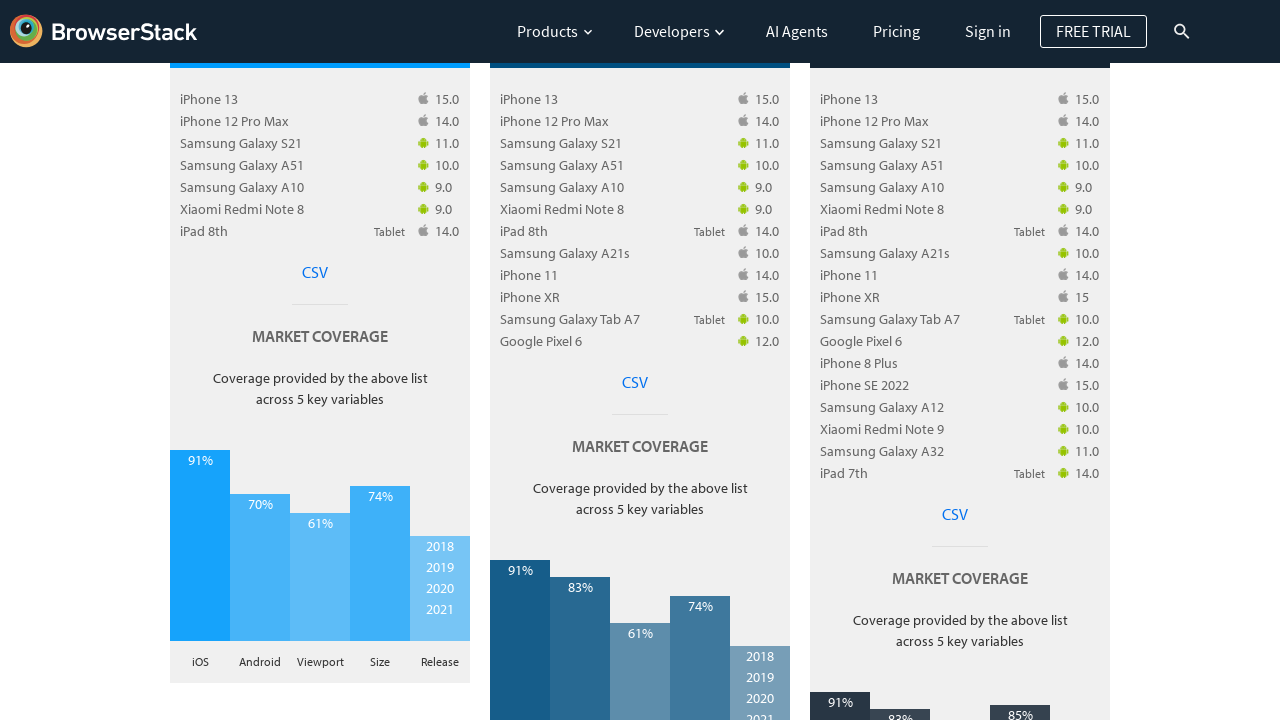

Clicked the first download link to initiate file download at (315, 272) on xpath=(//div[@class='download-csv'])[1]/a
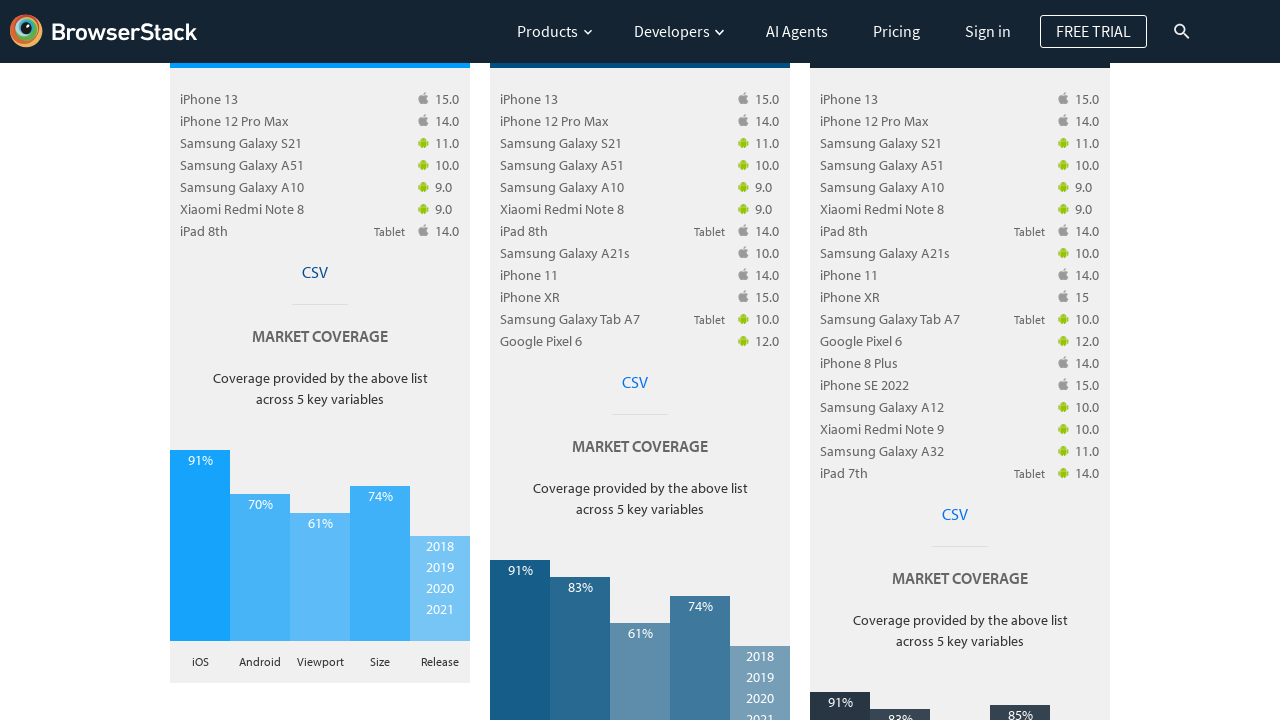

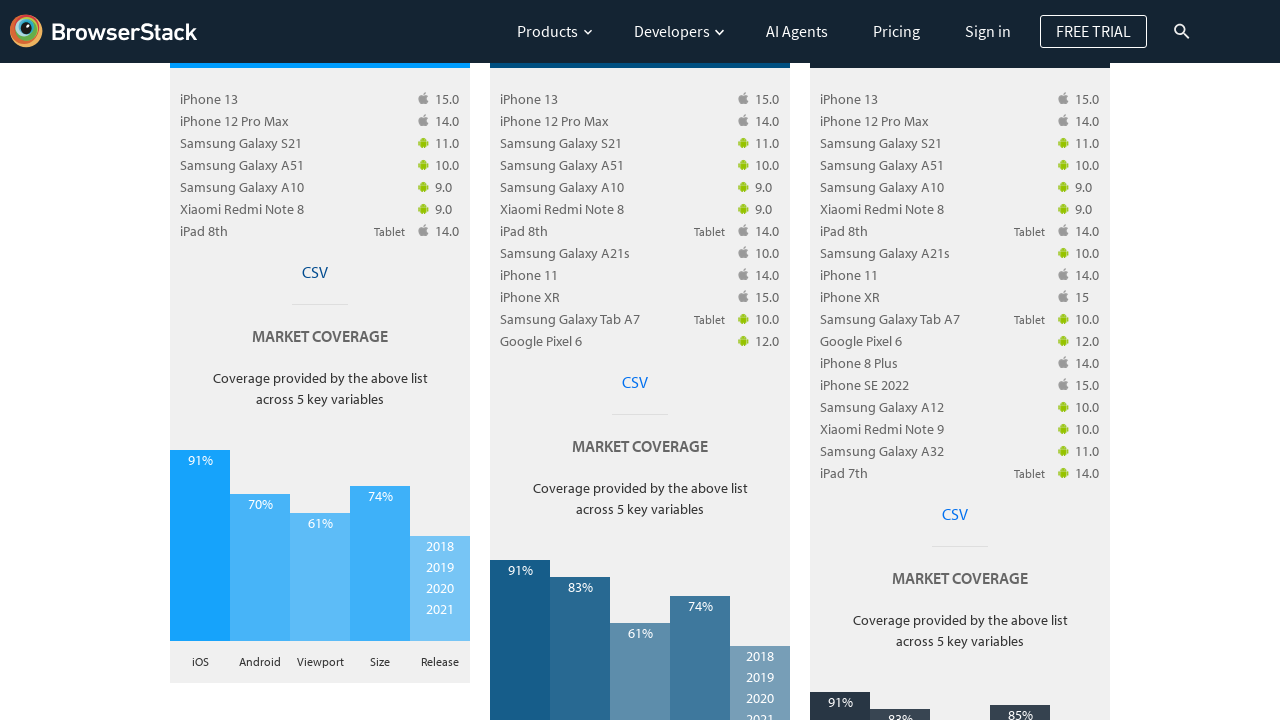